Tests window switching functionality by opening a new window through a link click and then closing both windows

Starting URL: http://seleniumpractise.blogspot.com/2017/07/multiple-window-examples.html

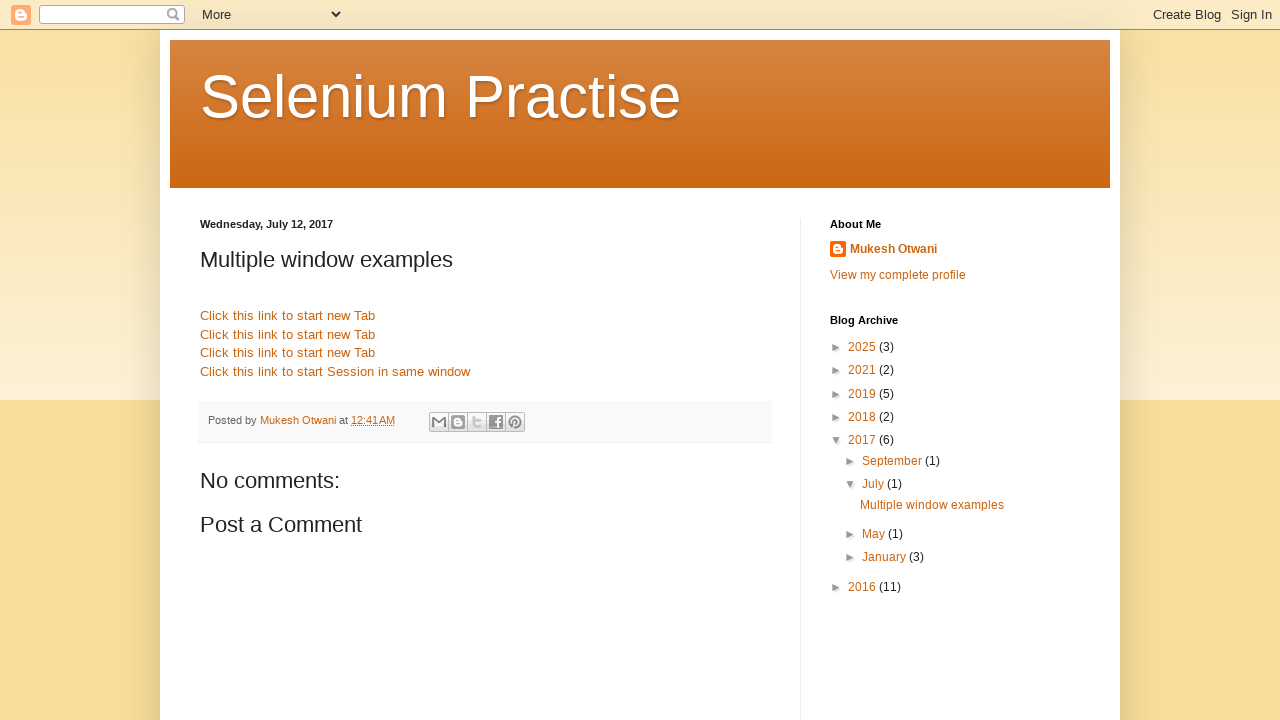

Clicked Google link to open new window at (288, 316) on a[href='http://www.google.com']
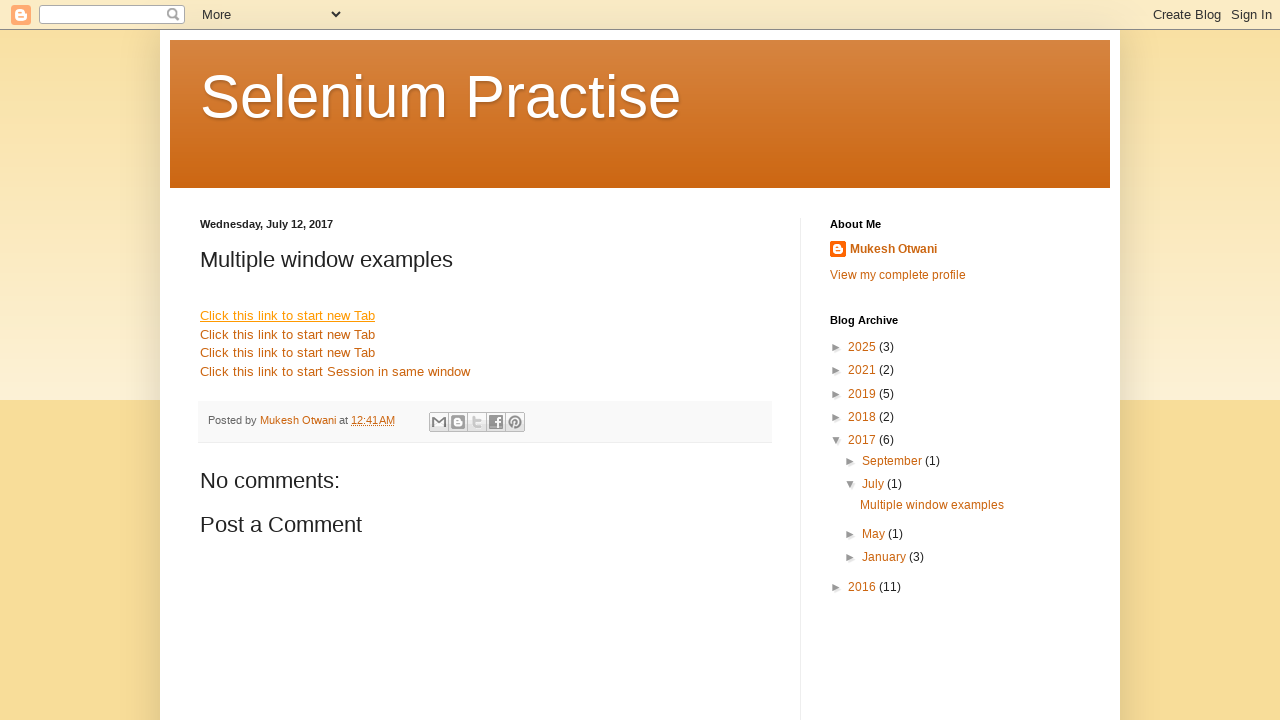

New window opened and captured
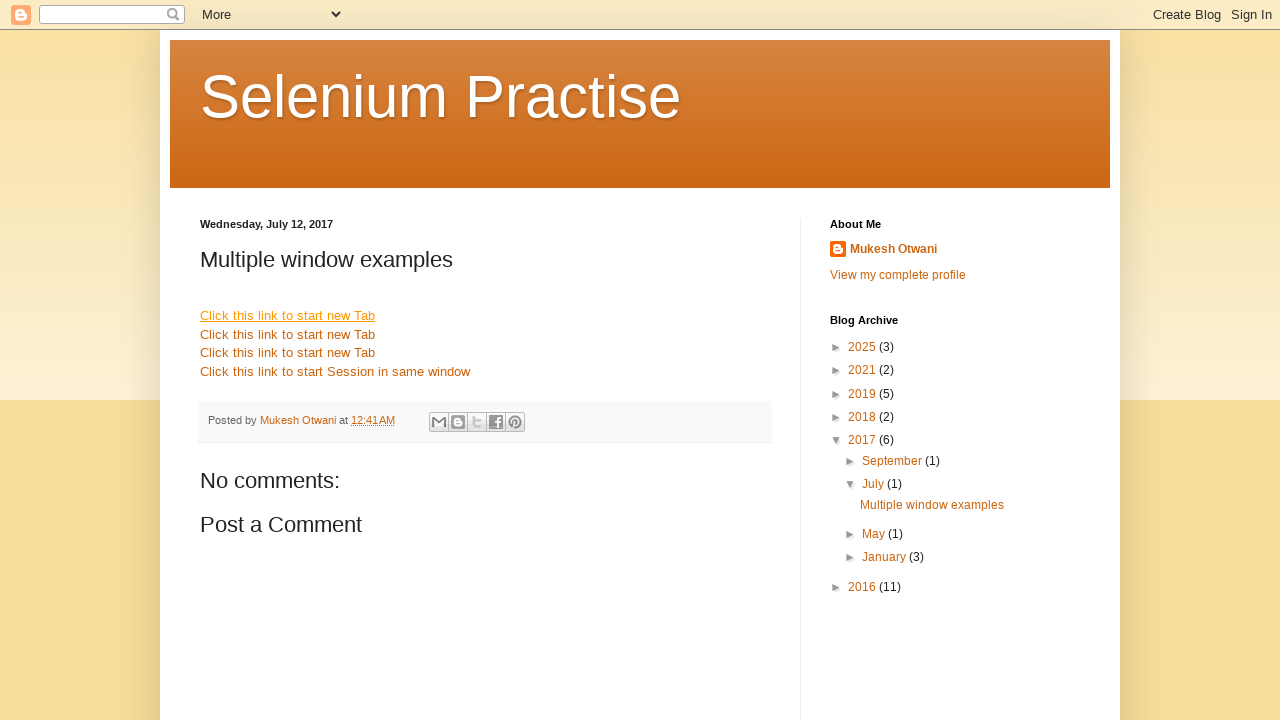

Closed the new window
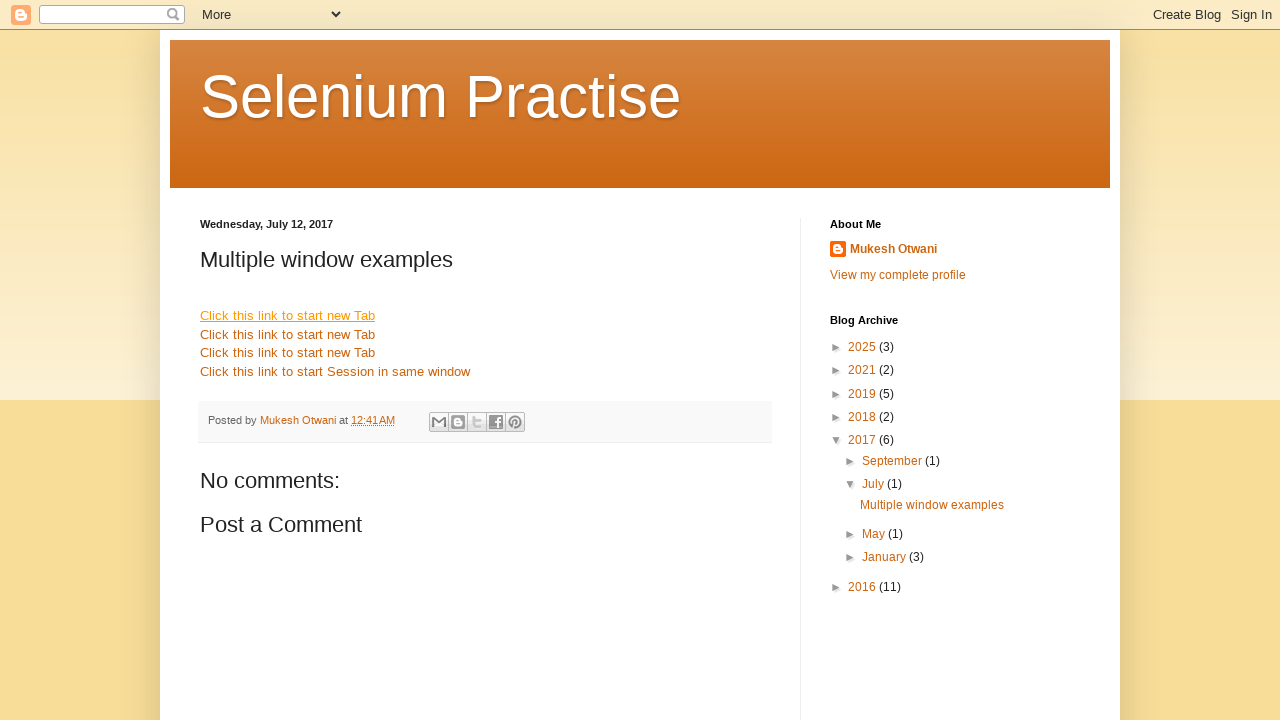

Main page remains open
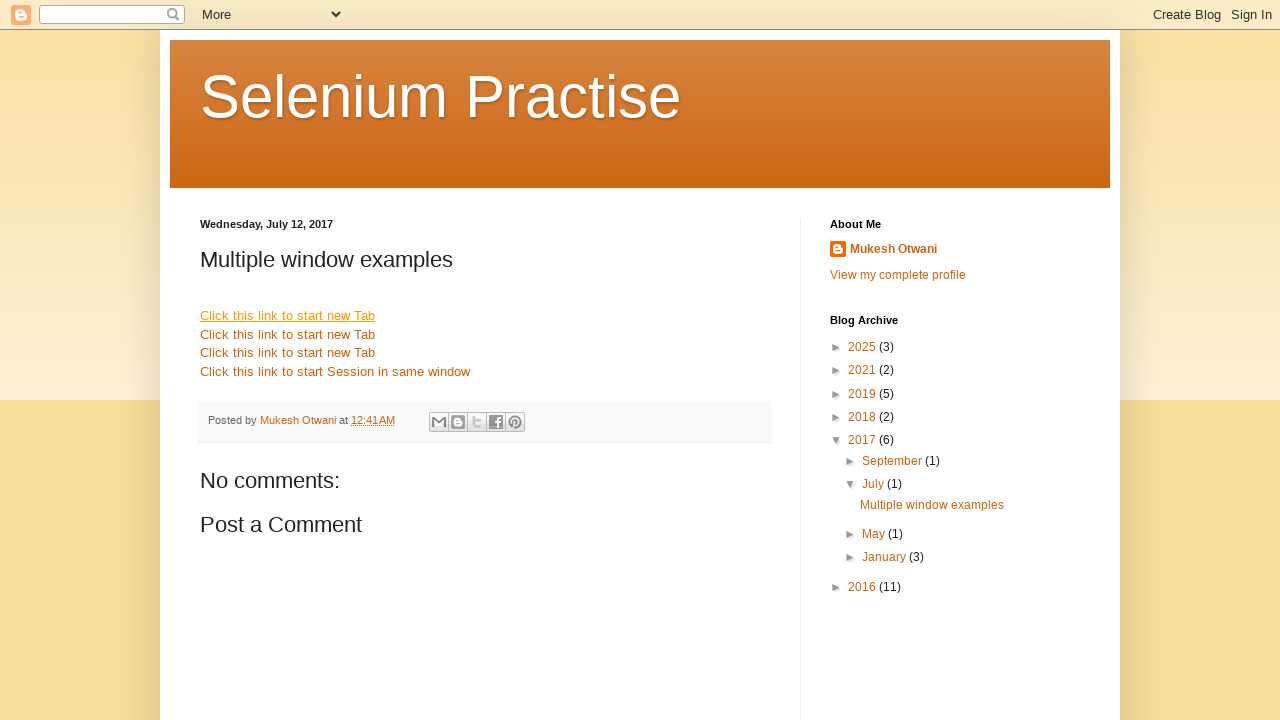

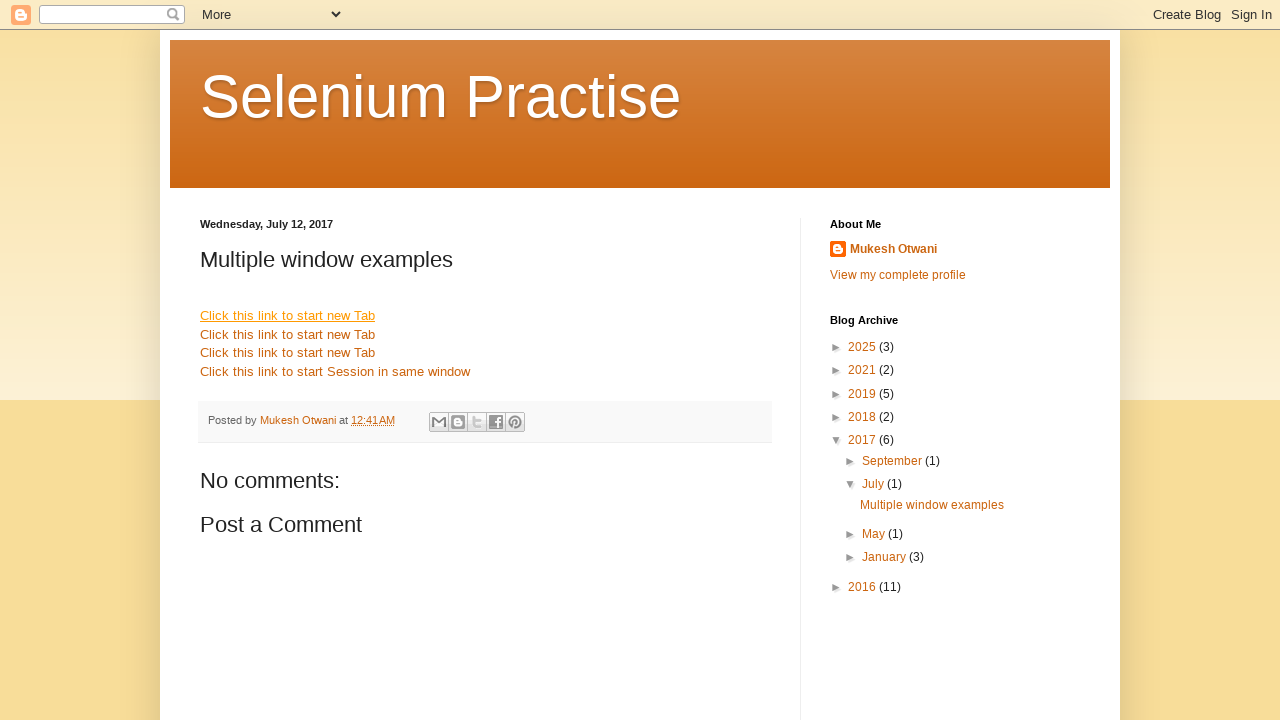